Tests button click functionality by clicking on Button 1 and verifying that the correct confirmation message is displayed.

Starting URL: http://practice.cydeo.com/multiple_buttons

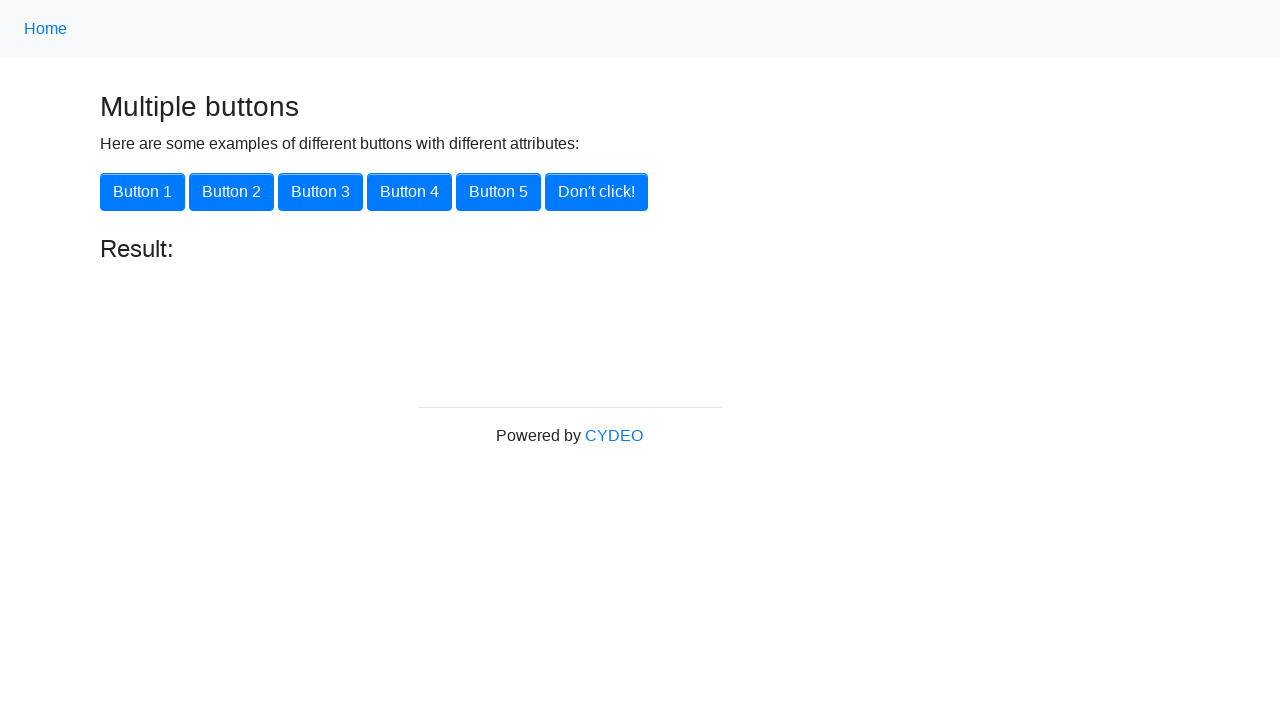

Clicked on Button 1 using xpath at (142, 192) on xpath=//button[@onclick='button1()']
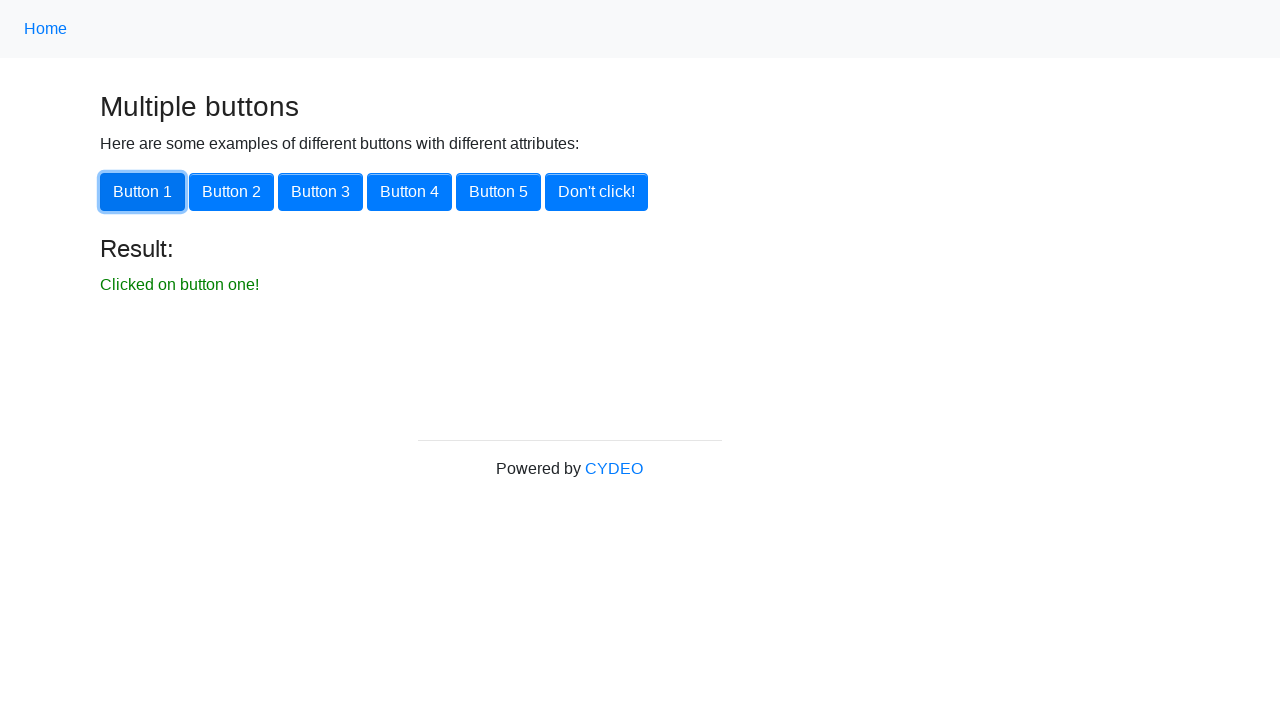

Result element loaded and is visible
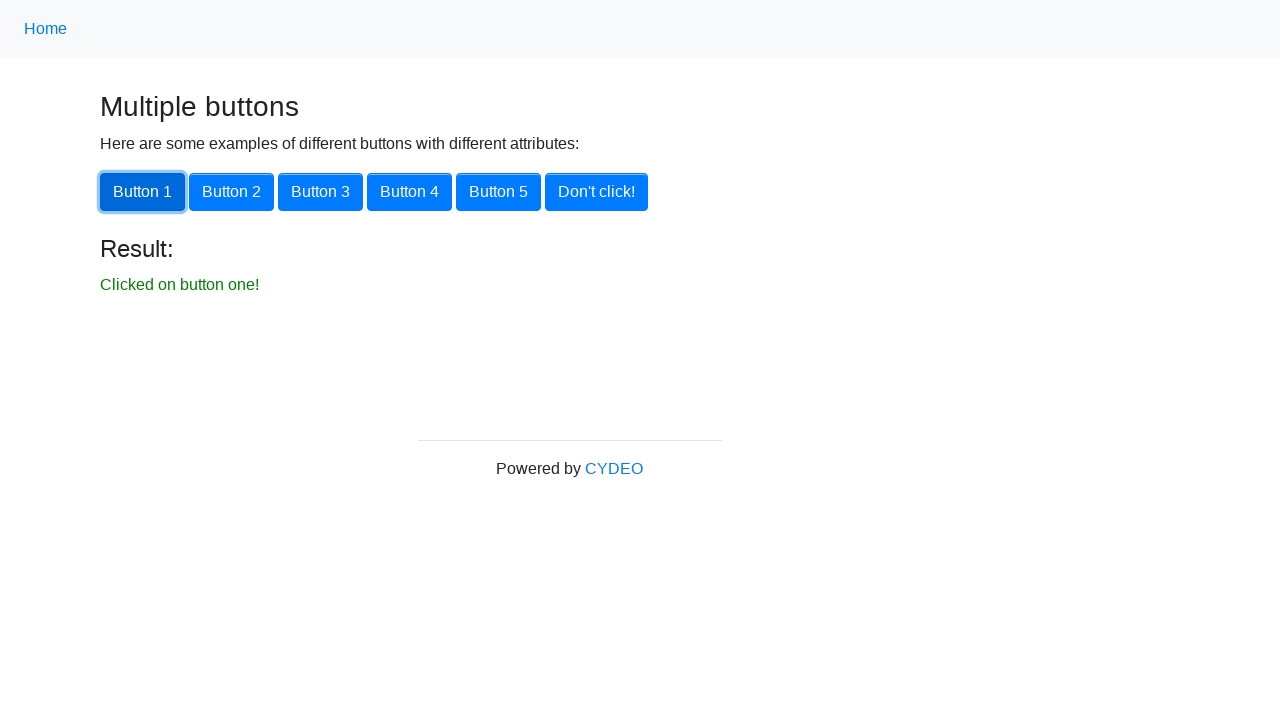

Retrieved result text: 'Clicked on button one!'
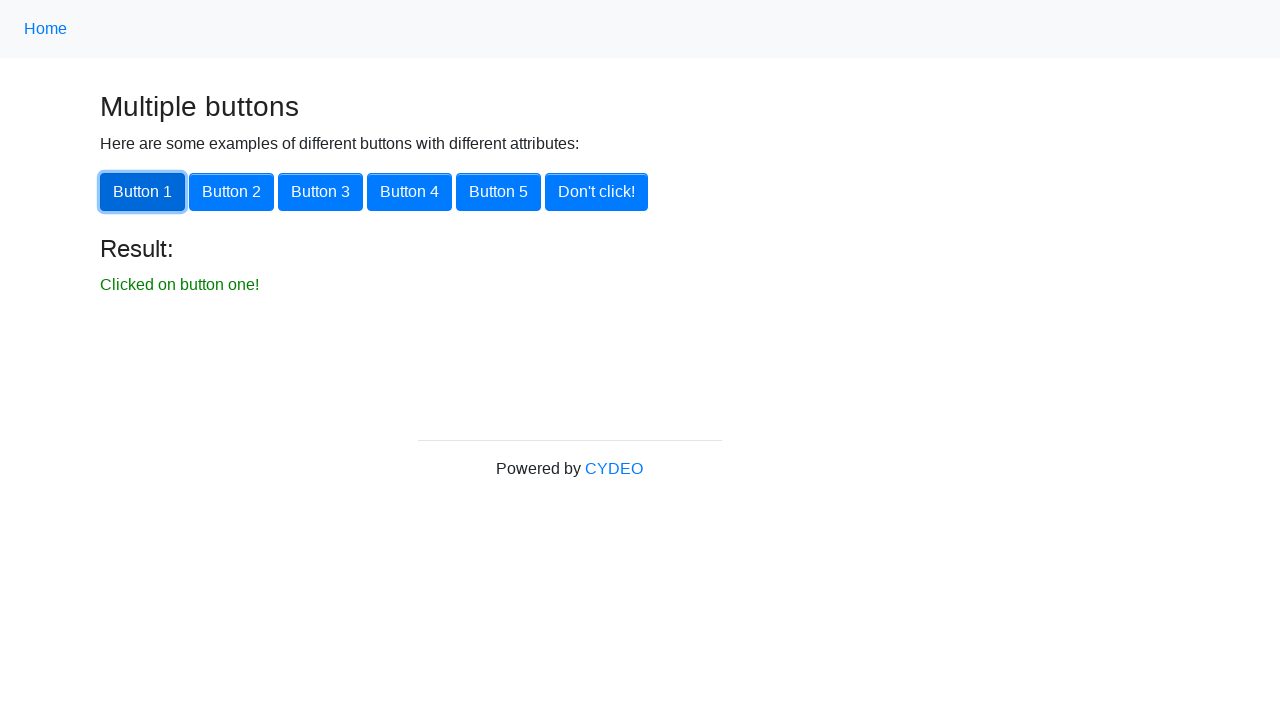

Verified confirmation message matches expected text: 'Clicked on button one!'
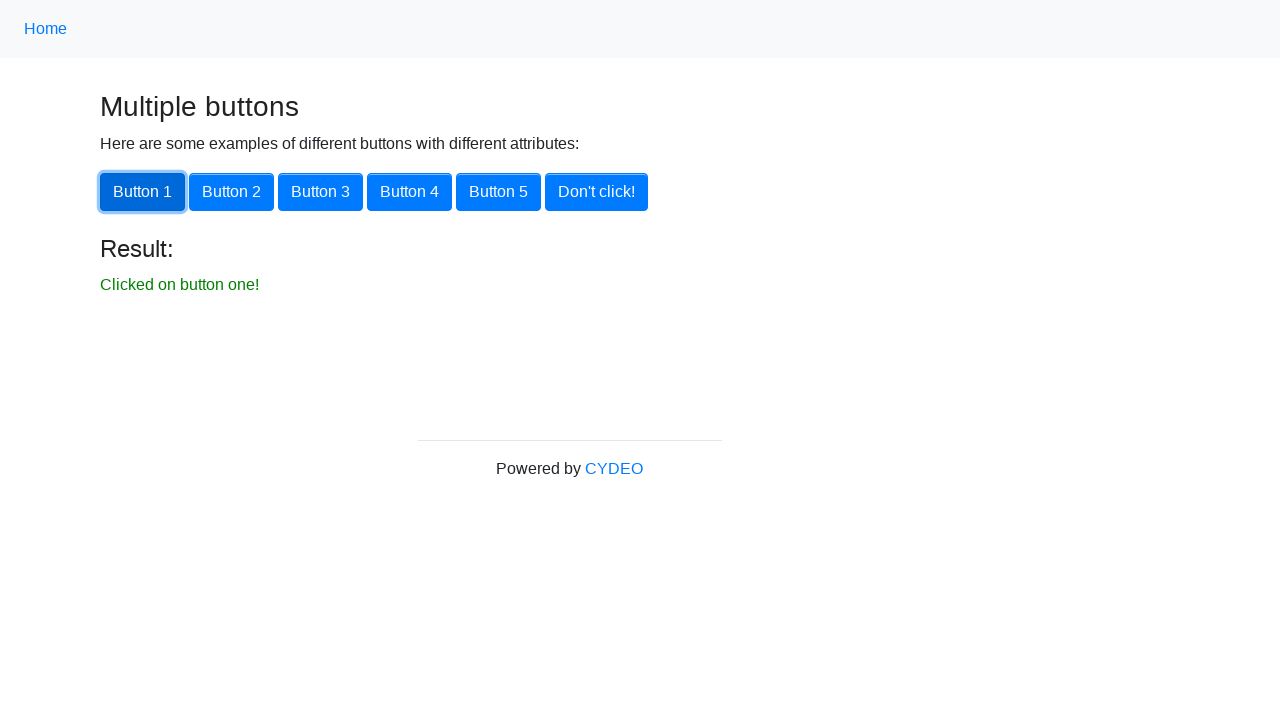

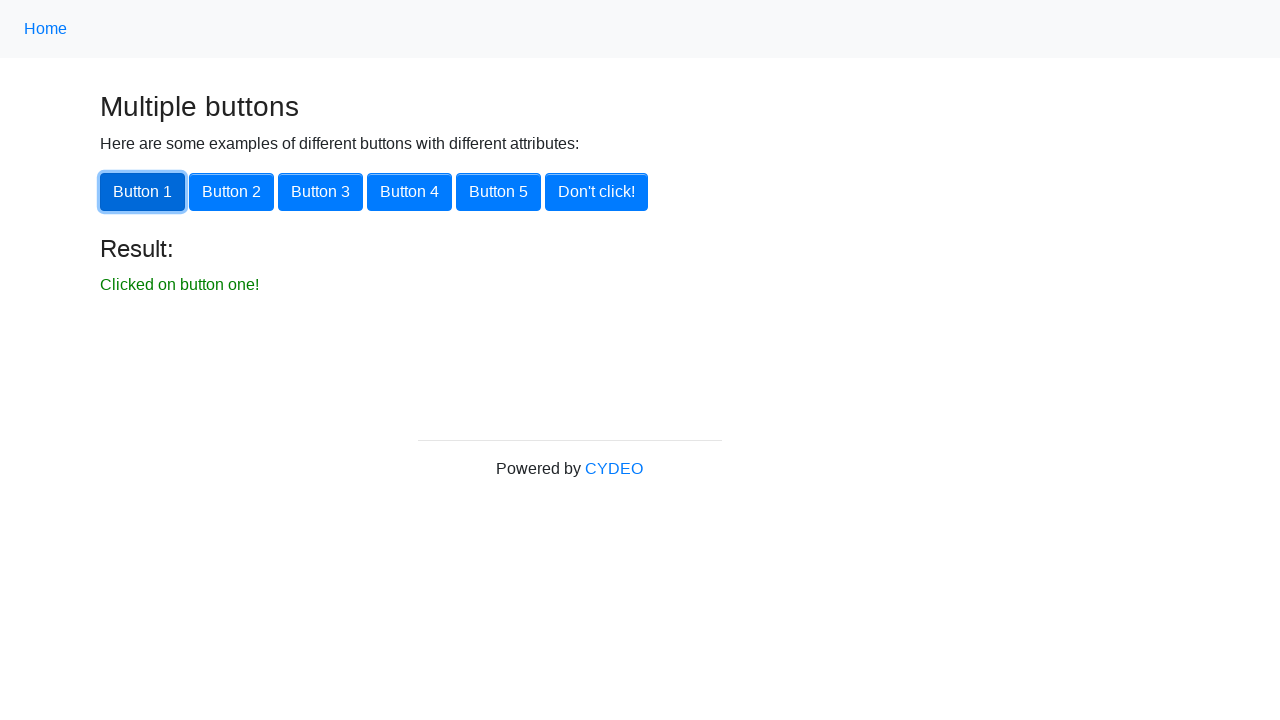